Tests JavaScript confirmation alert handling by clicking a button to trigger the alert, accepting it, and verifying the result message displays correctly.

Starting URL: http://the-internet.herokuapp.com/javascript_alerts

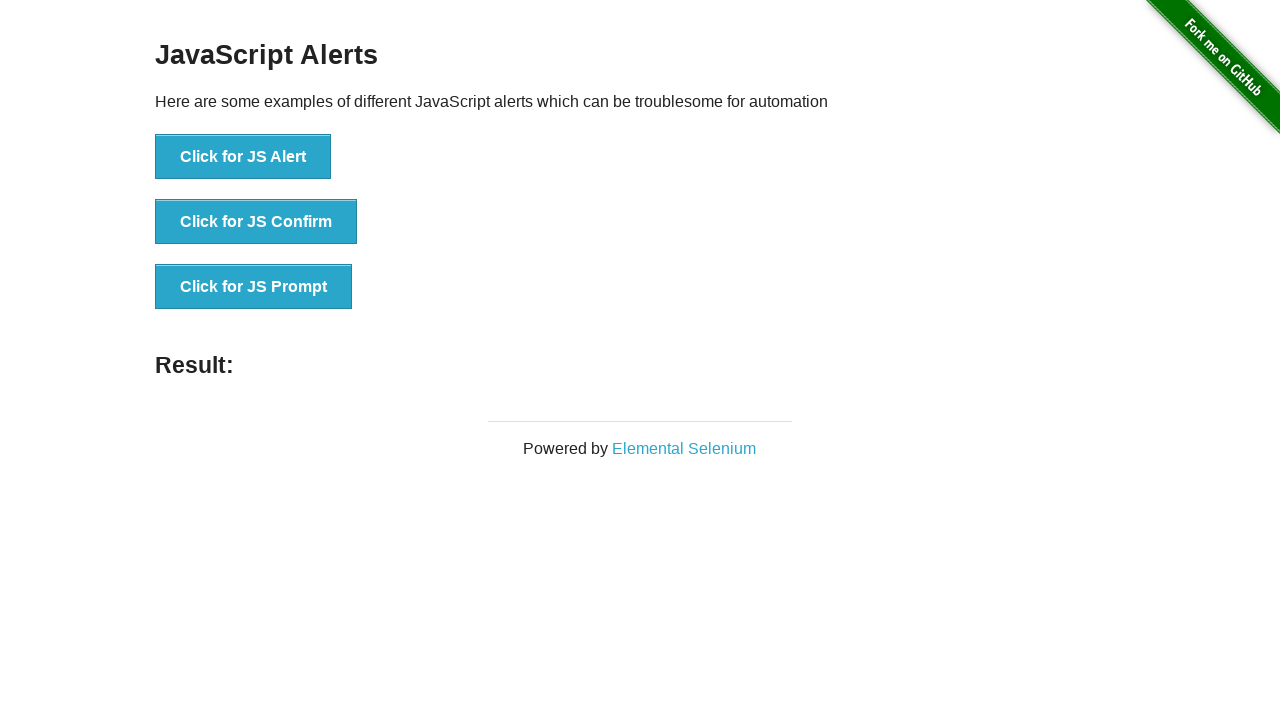

Clicked the second button to trigger JavaScript confirmation alert at (256, 222) on .example li:nth-child(2) button
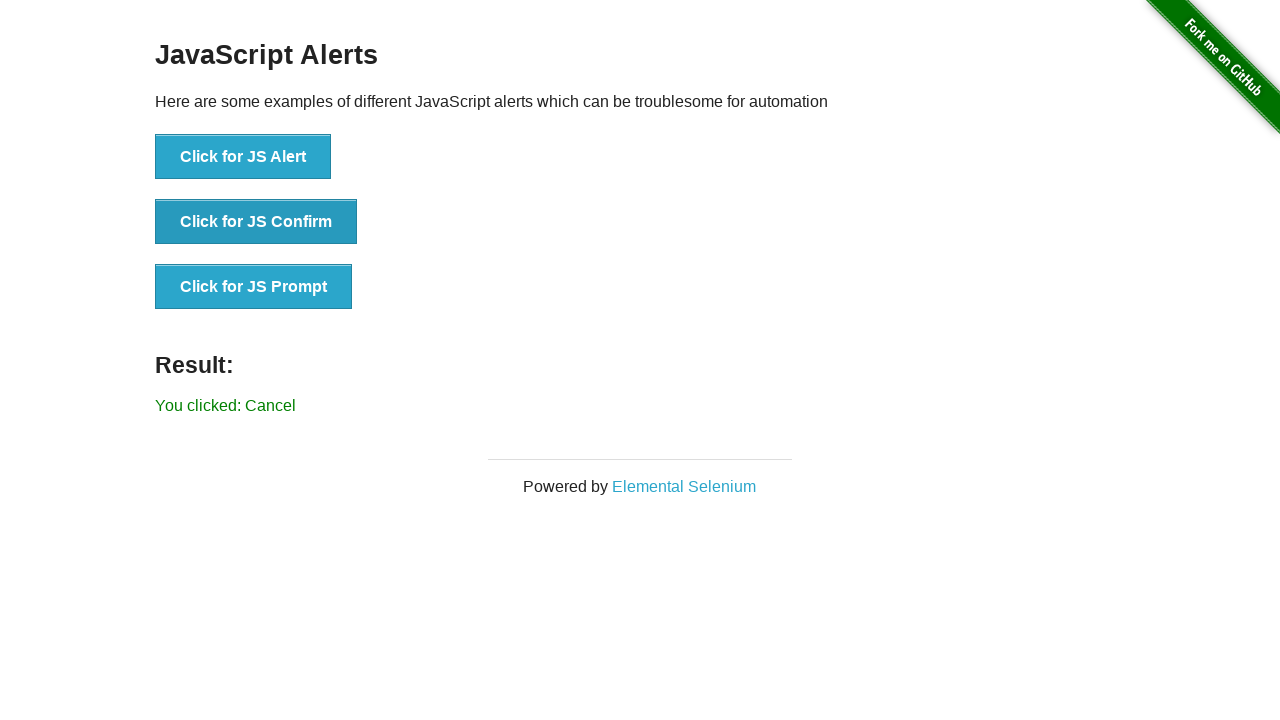

Set up dialog handler to accept confirmation alerts
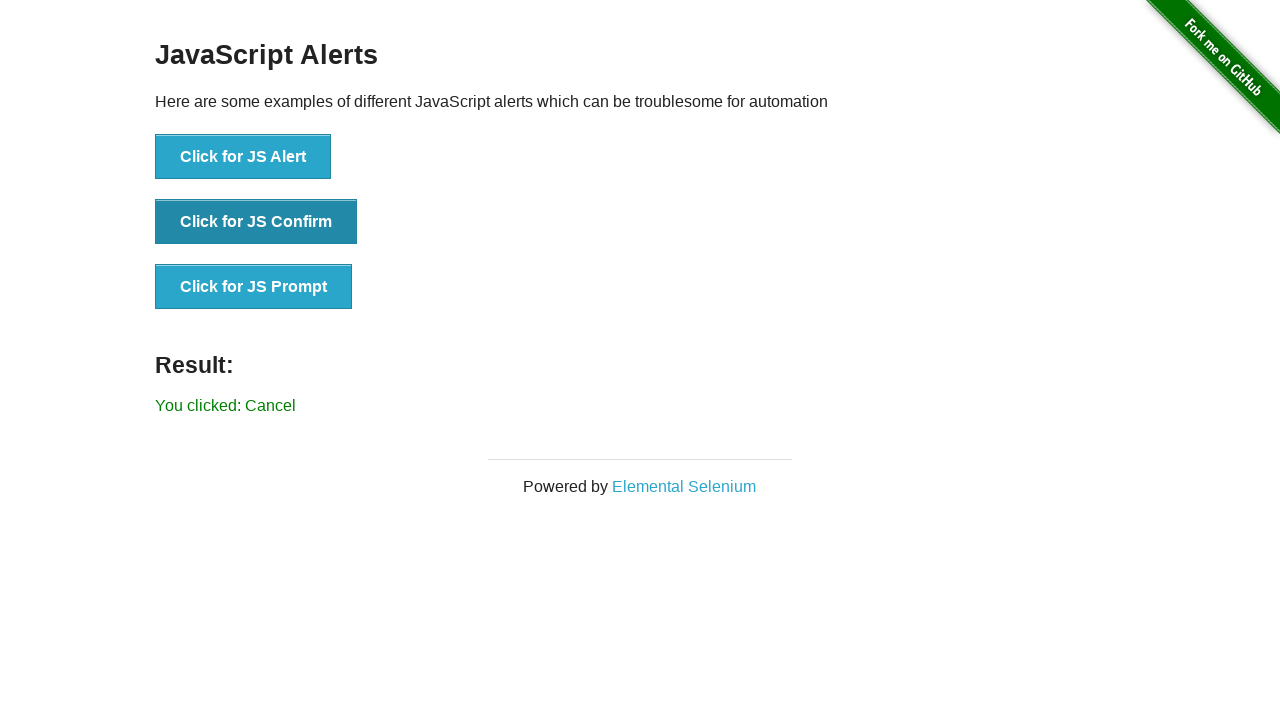

Re-clicked the button to trigger the dialog with handler active at (256, 222) on .example li:nth-child(2) button
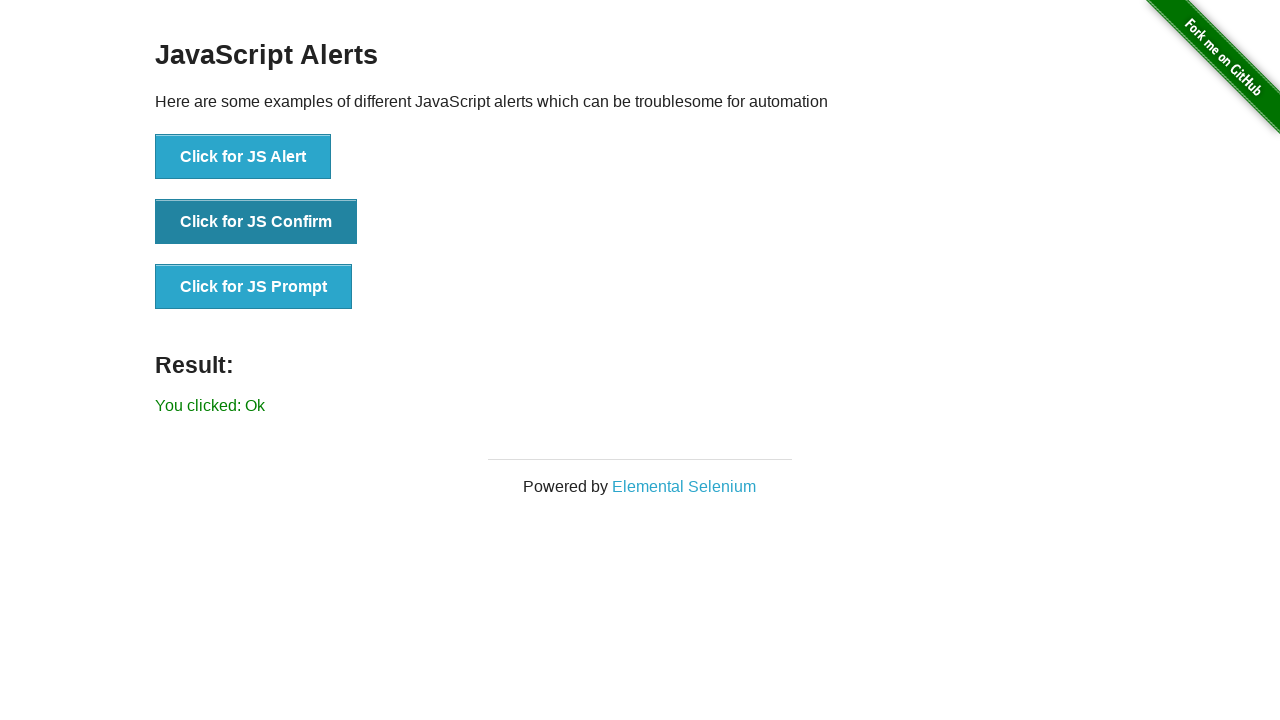

Result element loaded and visible
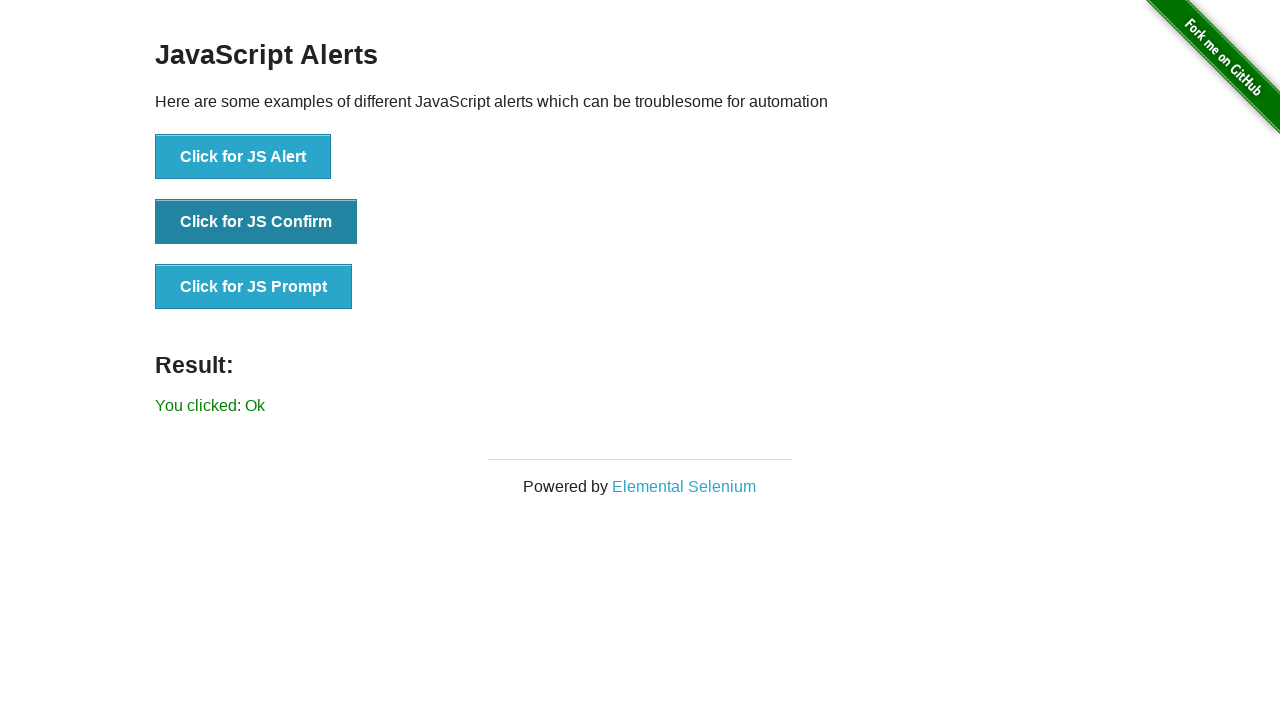

Retrieved result text from element
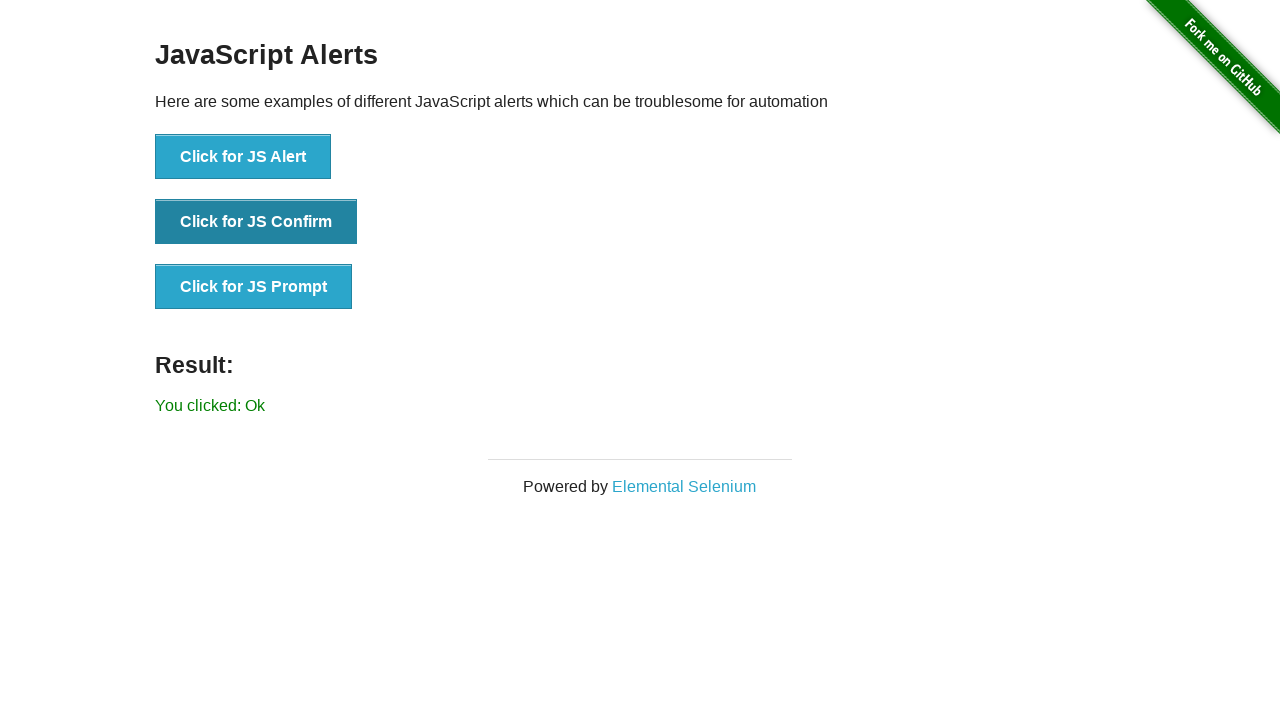

Verified result text matches expected value 'You clicked: Ok'
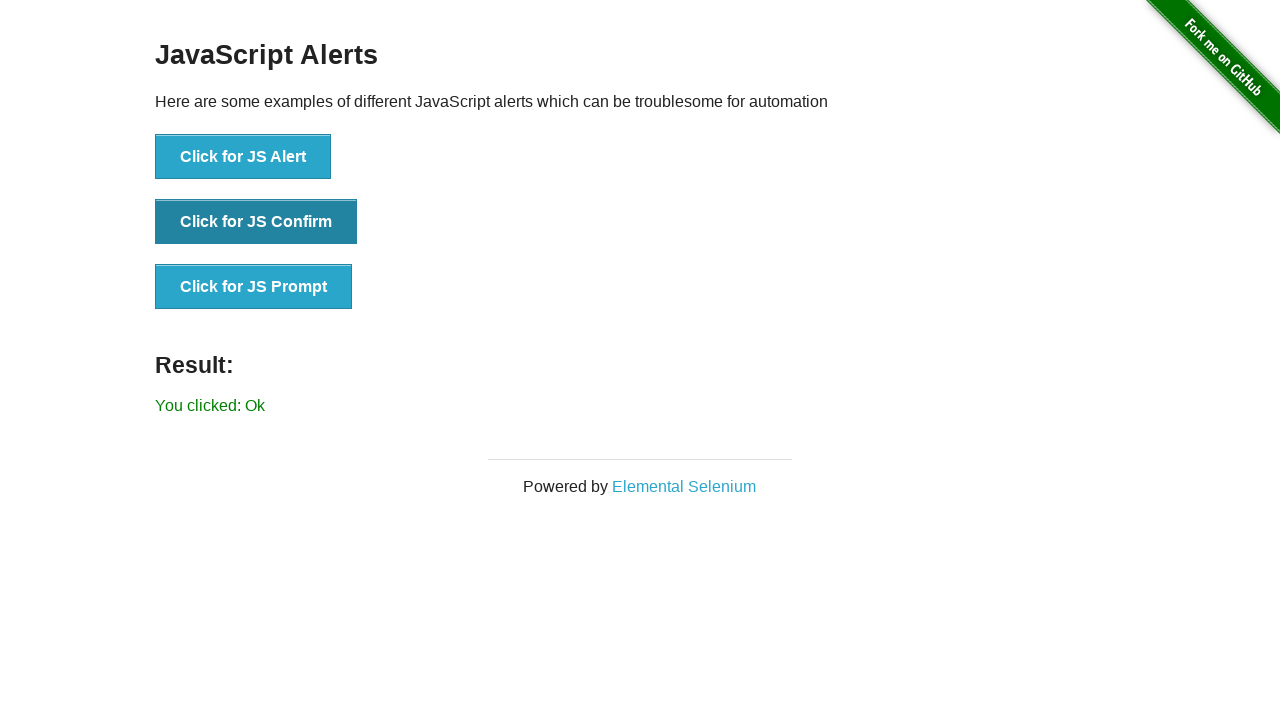

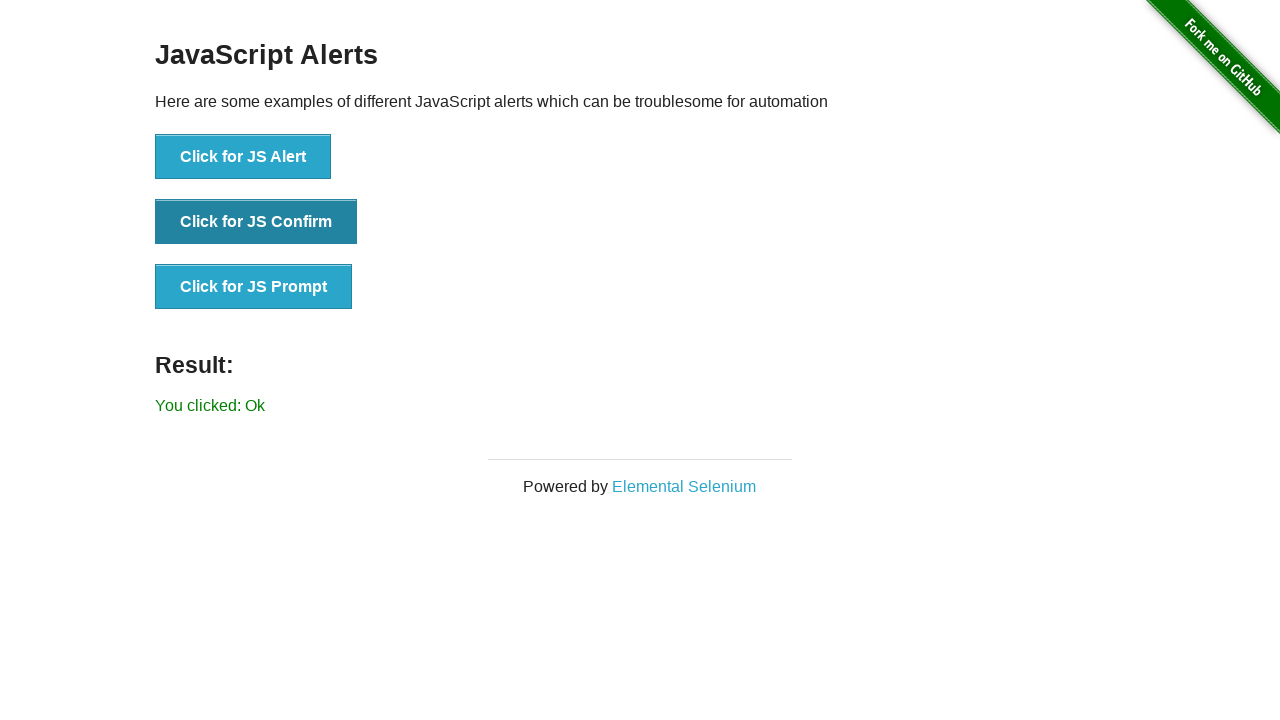